Tests various form controls on an automation practice page including mouse hover, dropdown selection, checkbox, opening windows, text input, and confirmation button

Starting URL: https://rahulshettyacademy.com/AutomationPractice/

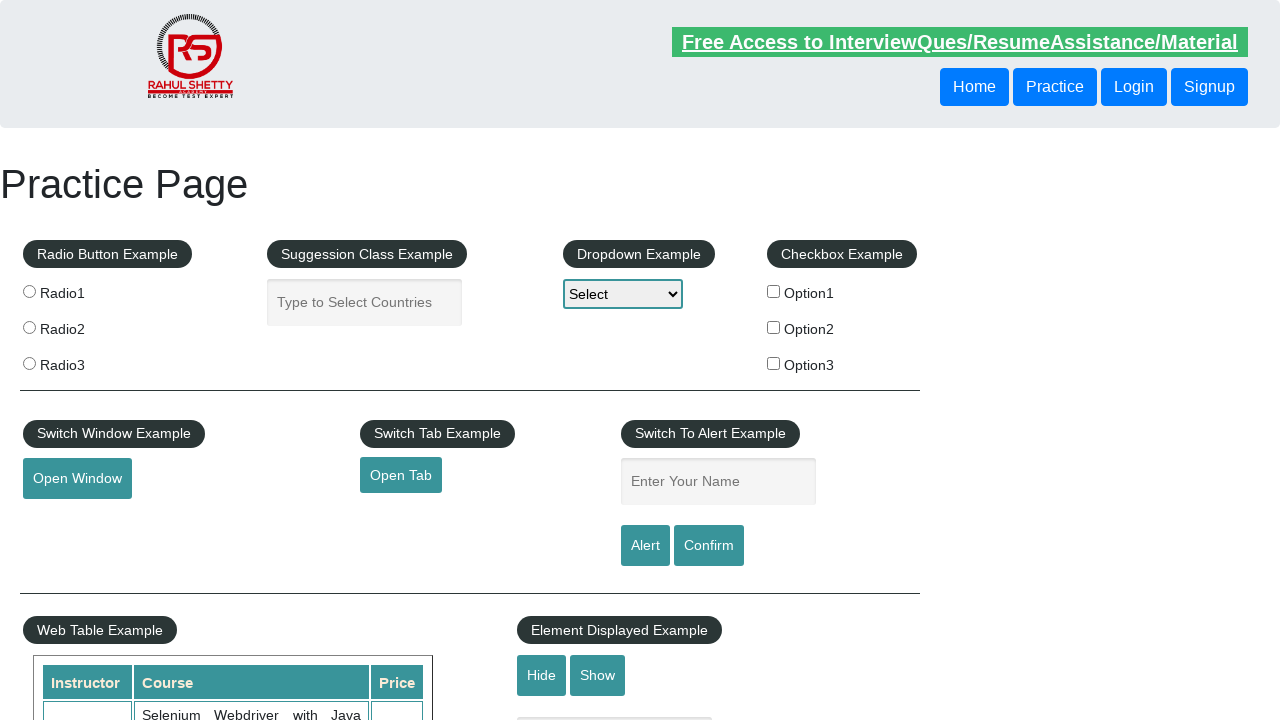

Navigated to automation practice page
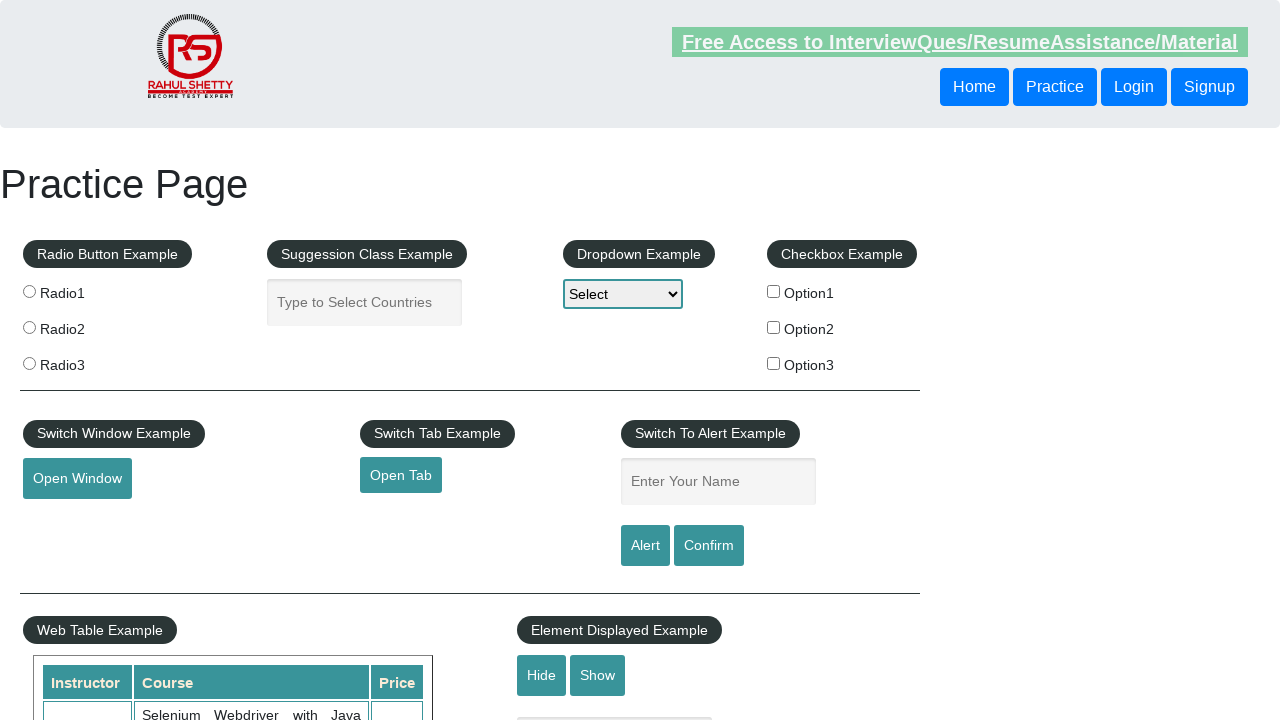

Clicked on mouse hover element at (83, 361) on #mousehover
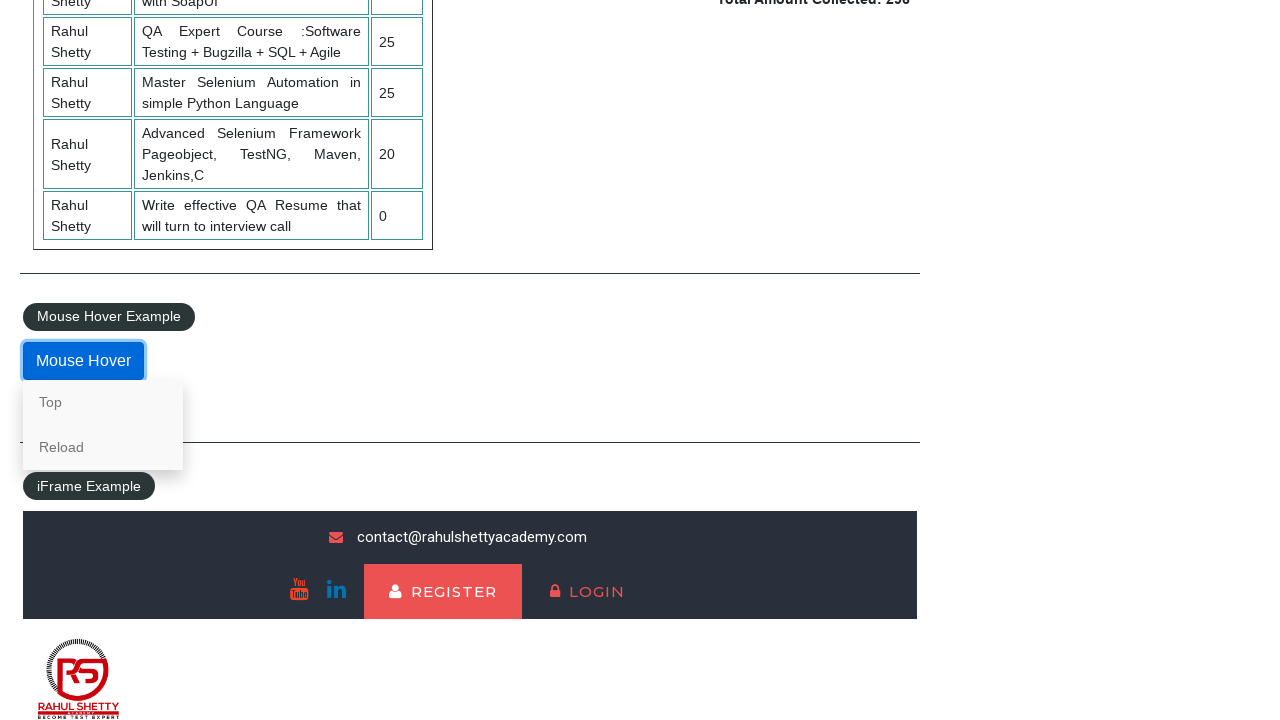

Typed 'Top' in mouse hover field on #mousehover
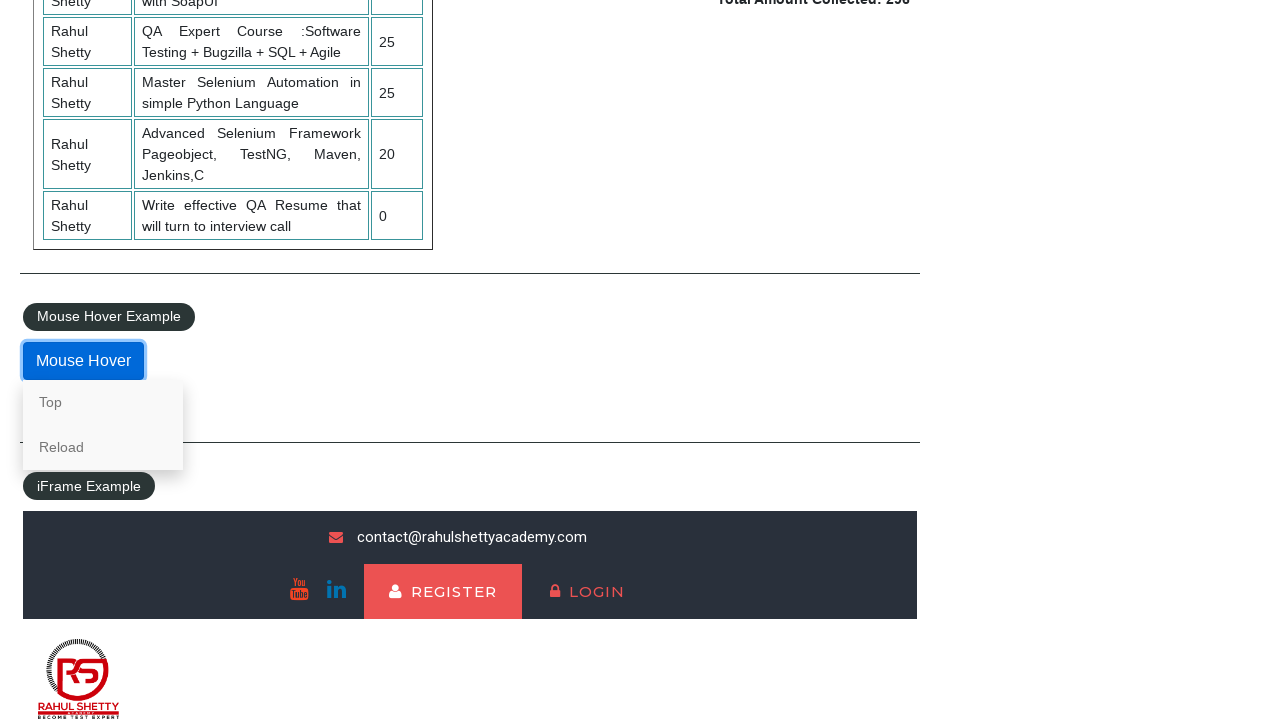

Clicked dropdown menu at (623, 294) on #dropdown-class-example
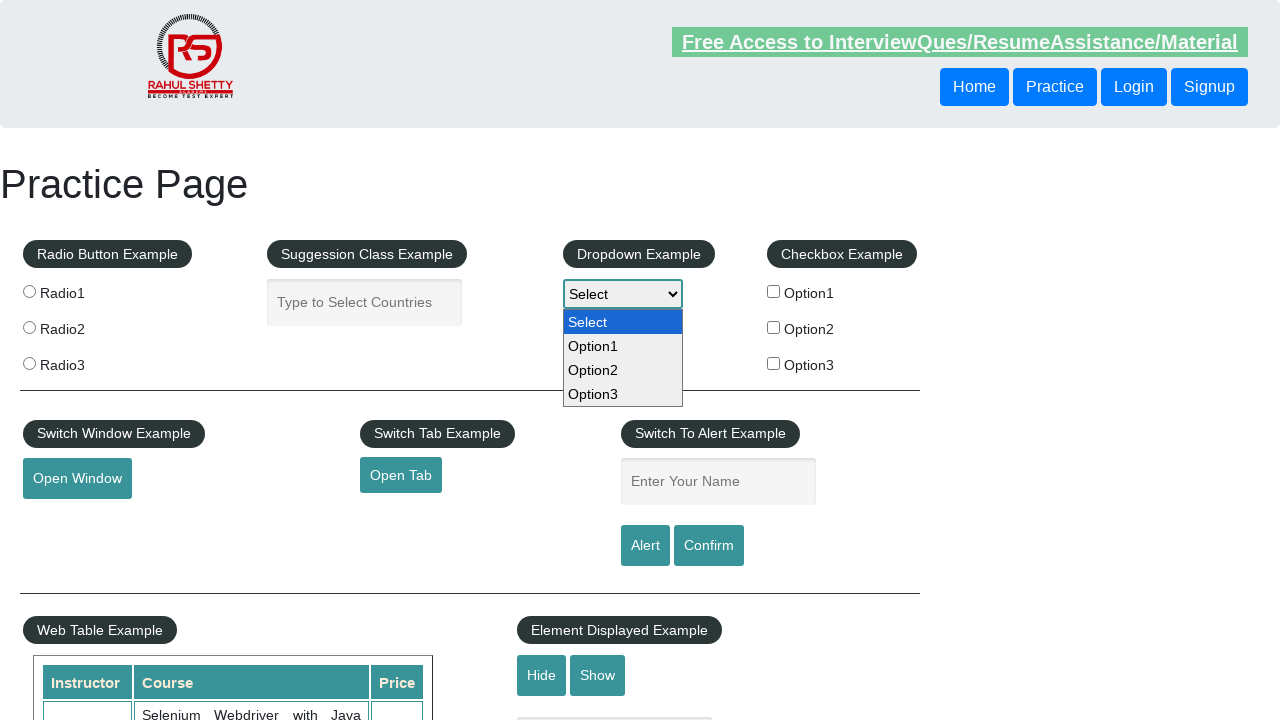

Typed 'Option2' in dropdown field on #dropdown-class-example
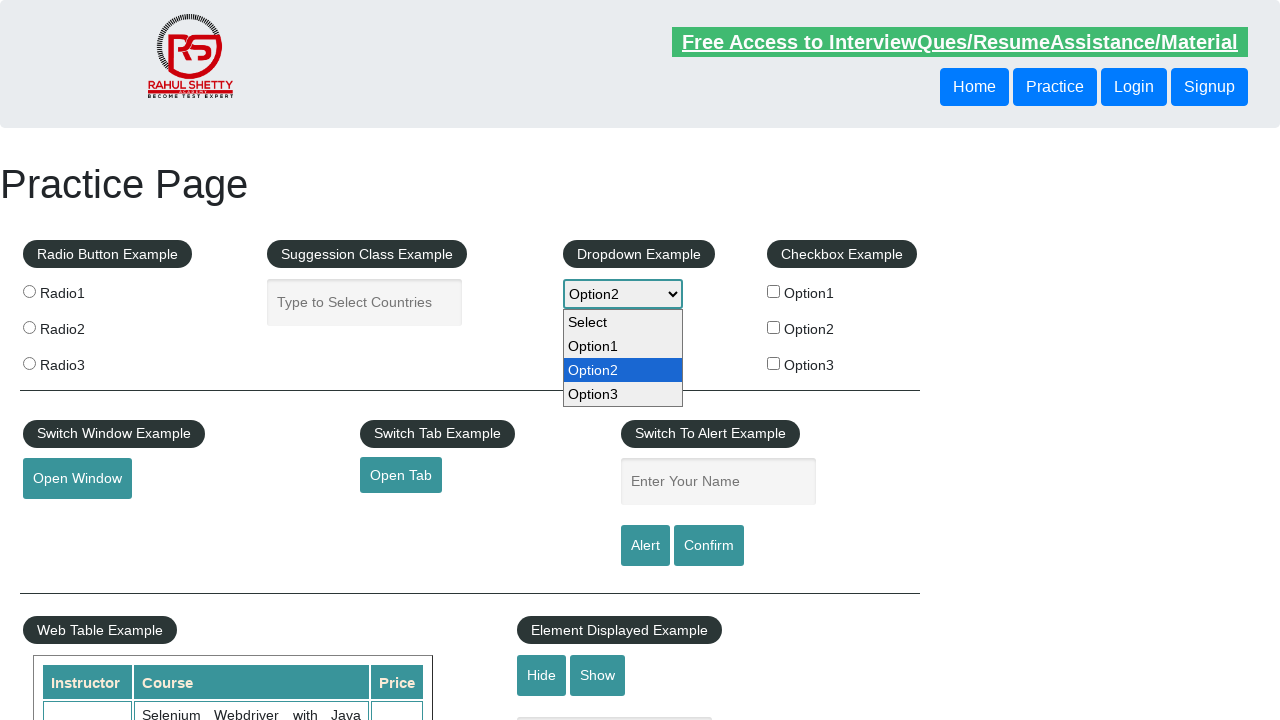

Clicked dropdown menu again at (623, 294) on #dropdown-class-example
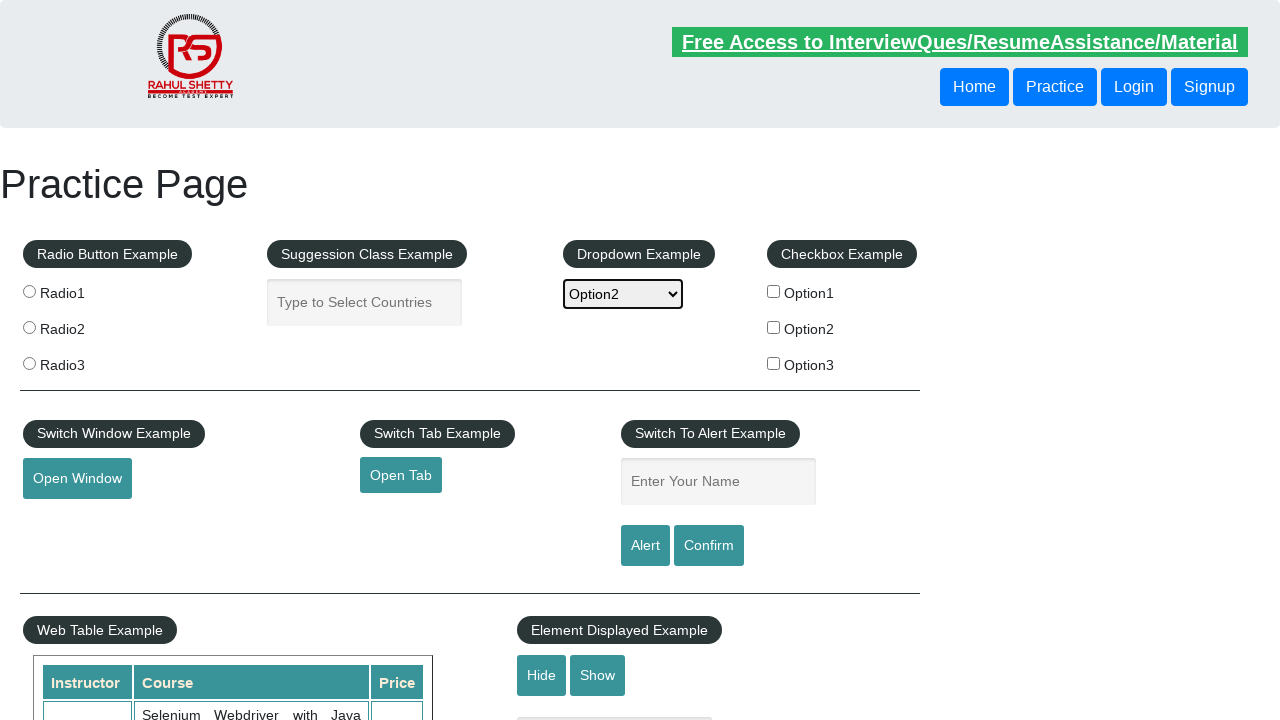

Clicked checkbox option 2 at (774, 327) on #checkBoxOption2
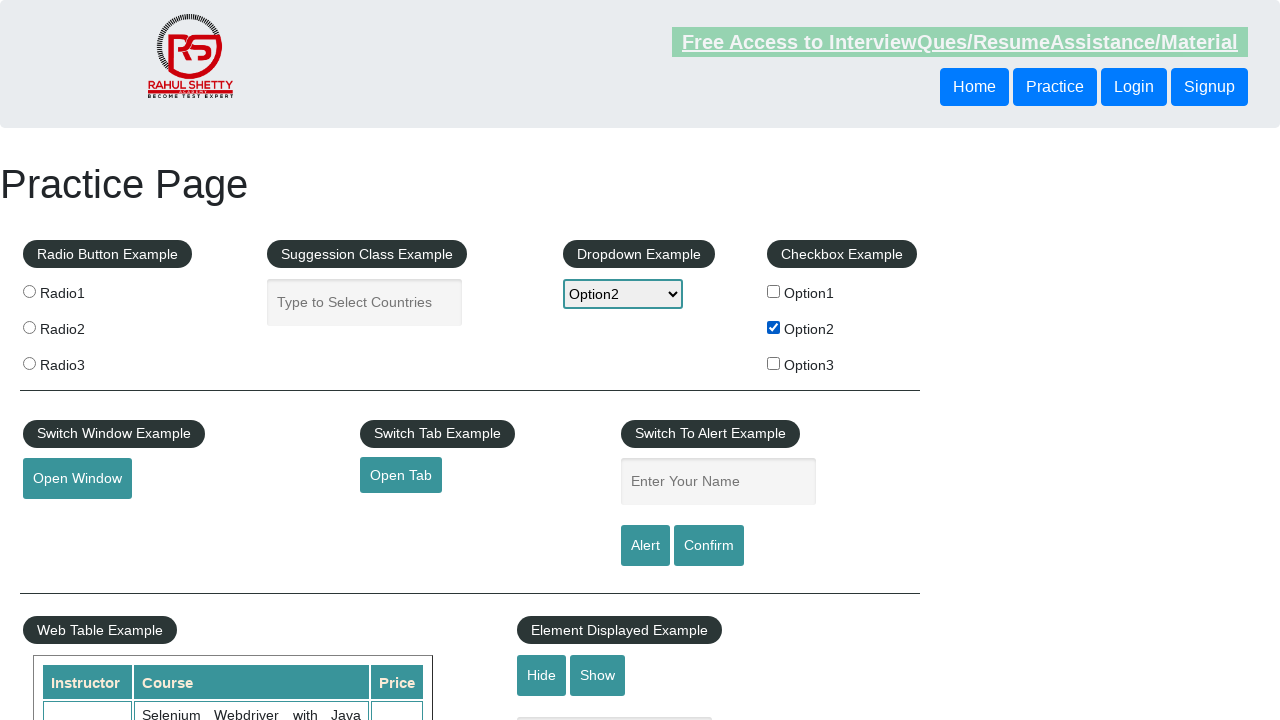

Clicked open window button at (77, 479) on #openwindow
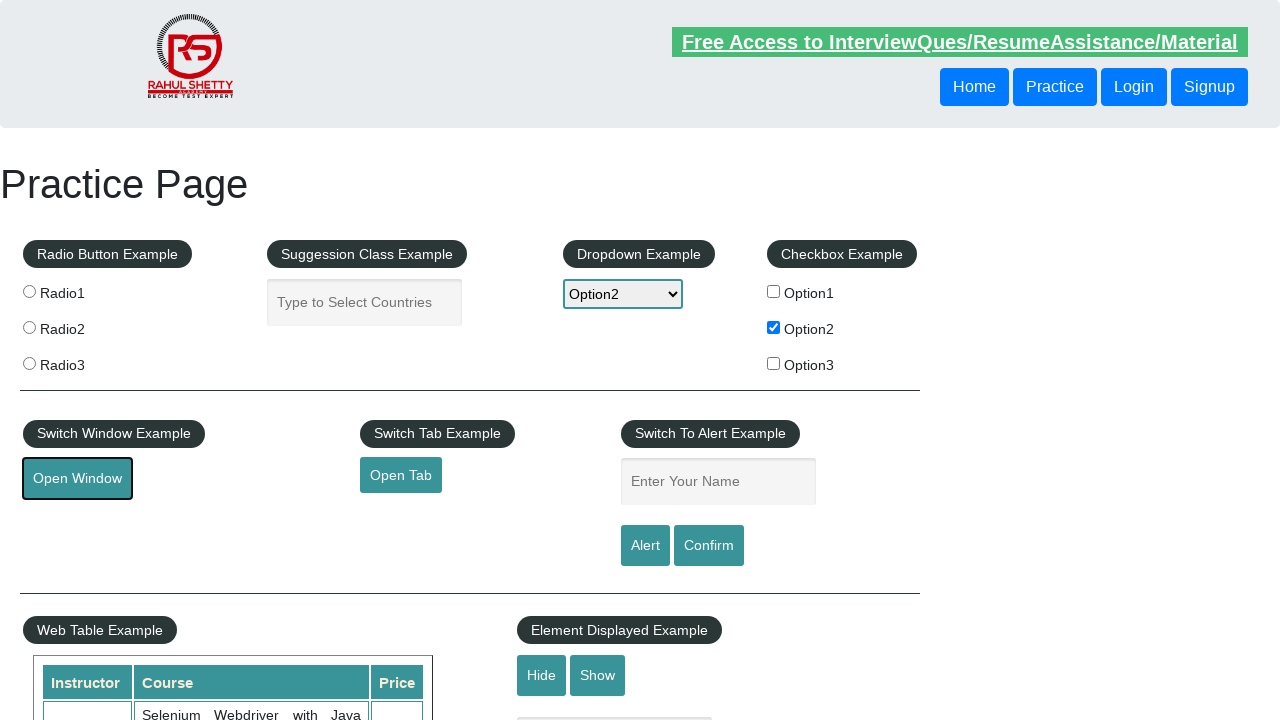

Filled name field with 'Helloo' on #name
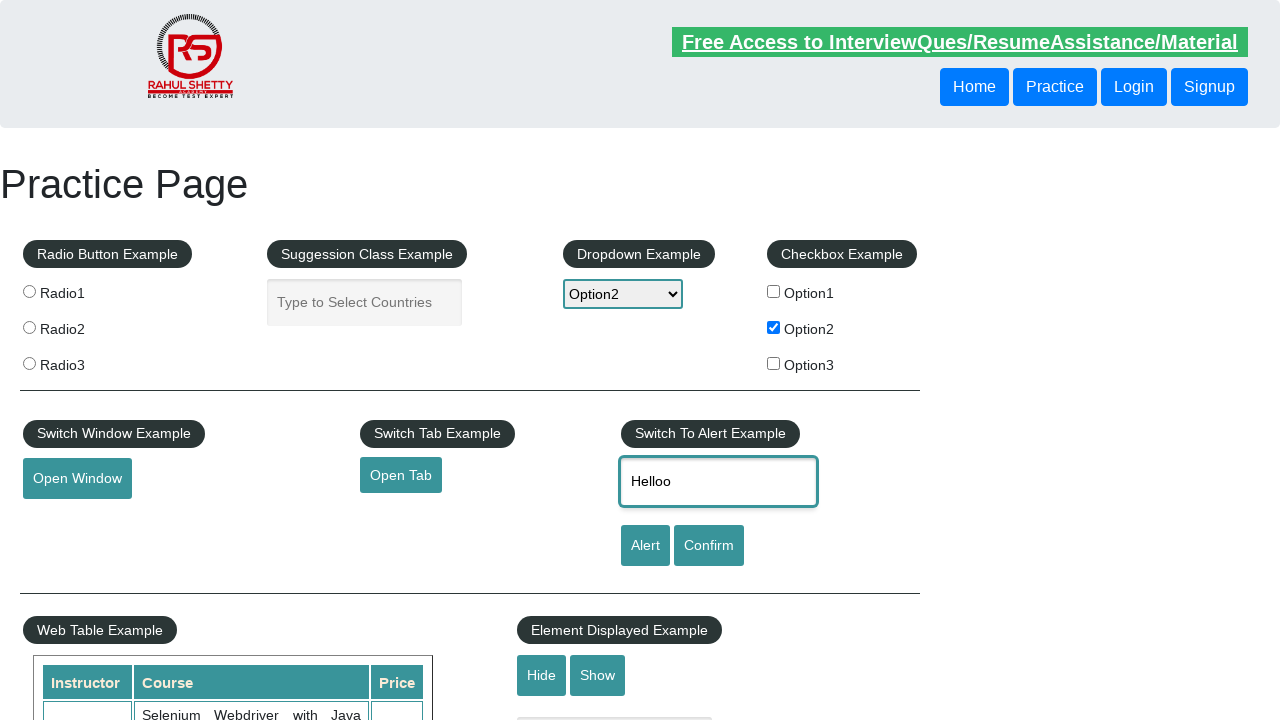

Clicked confirm button at (709, 546) on #confirmbtn
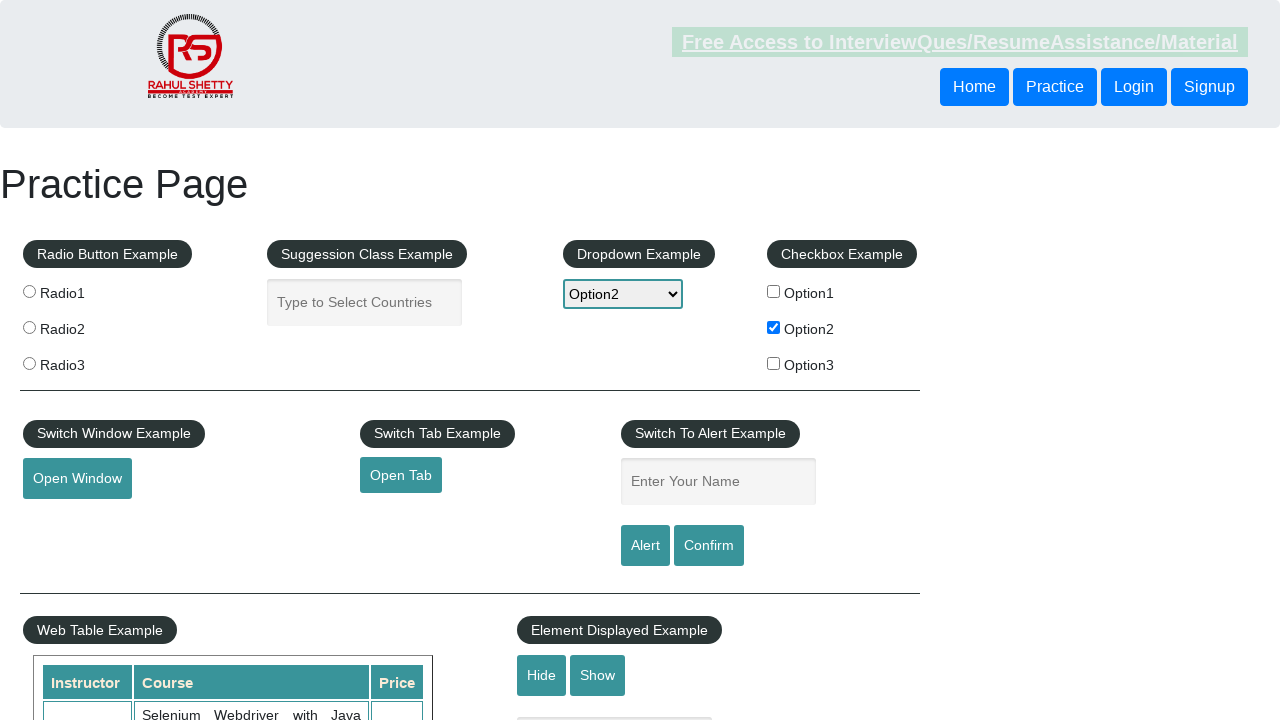

Set up dialog handler to accept alerts
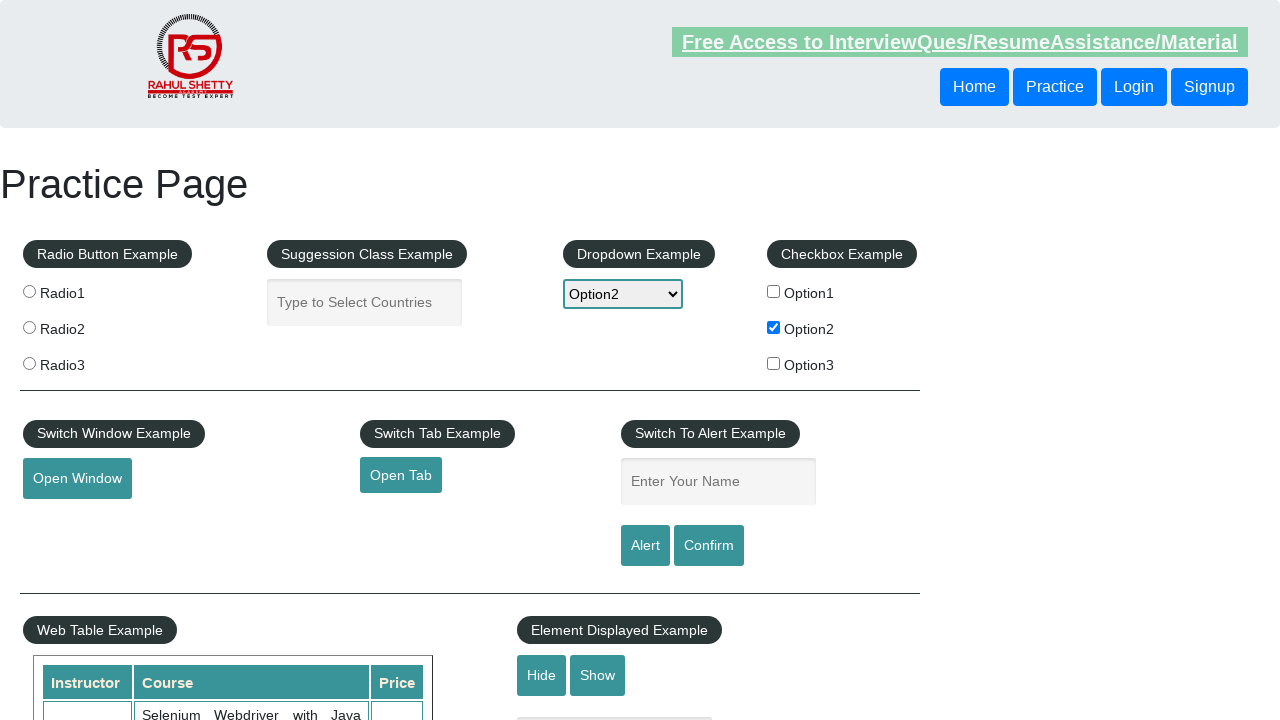

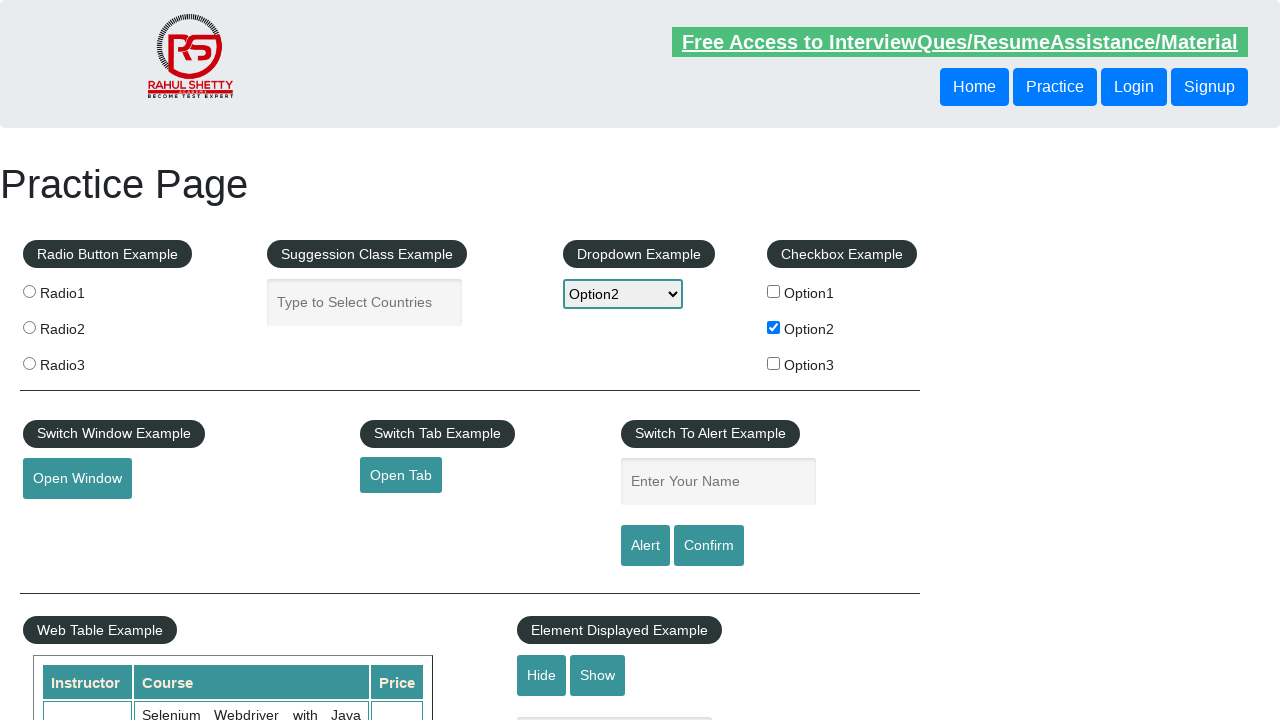